Verifies that the carousel element is present and visible on the page

Starting URL: https://www.demoblaze.com/index.html#carouselExampleIndicators

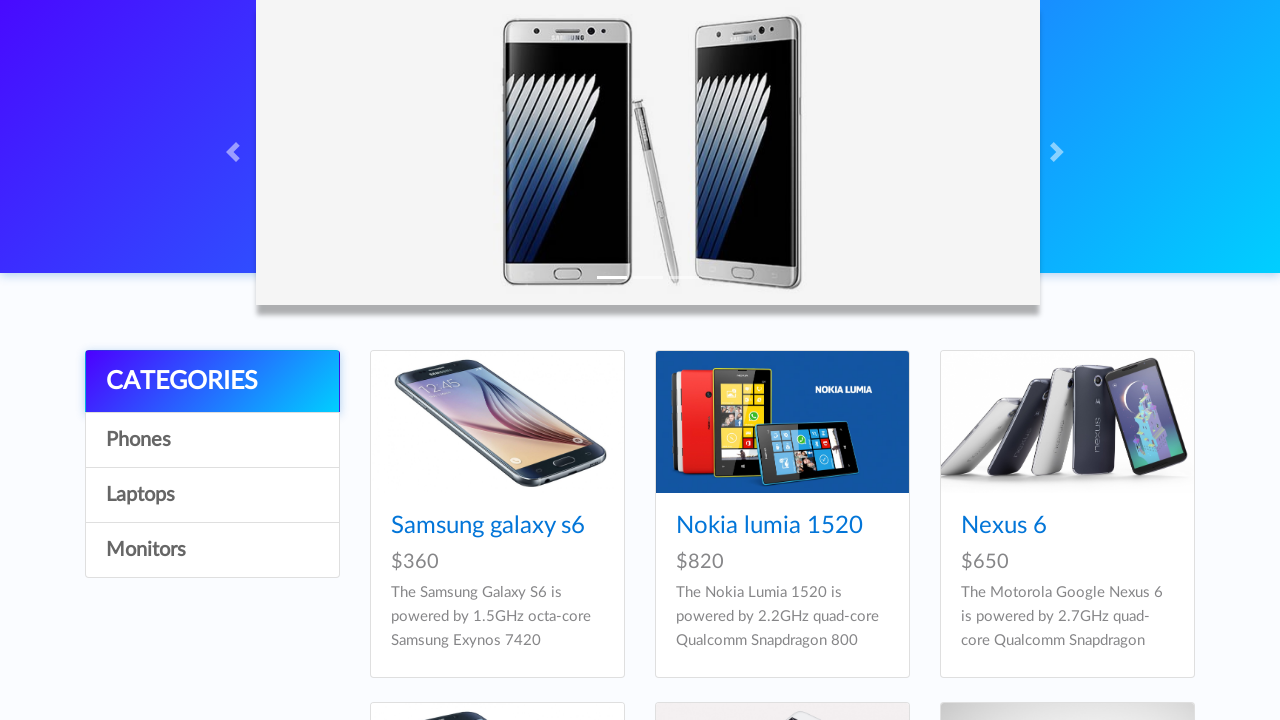

Carousel element #carouselExampleIndicators is now visible
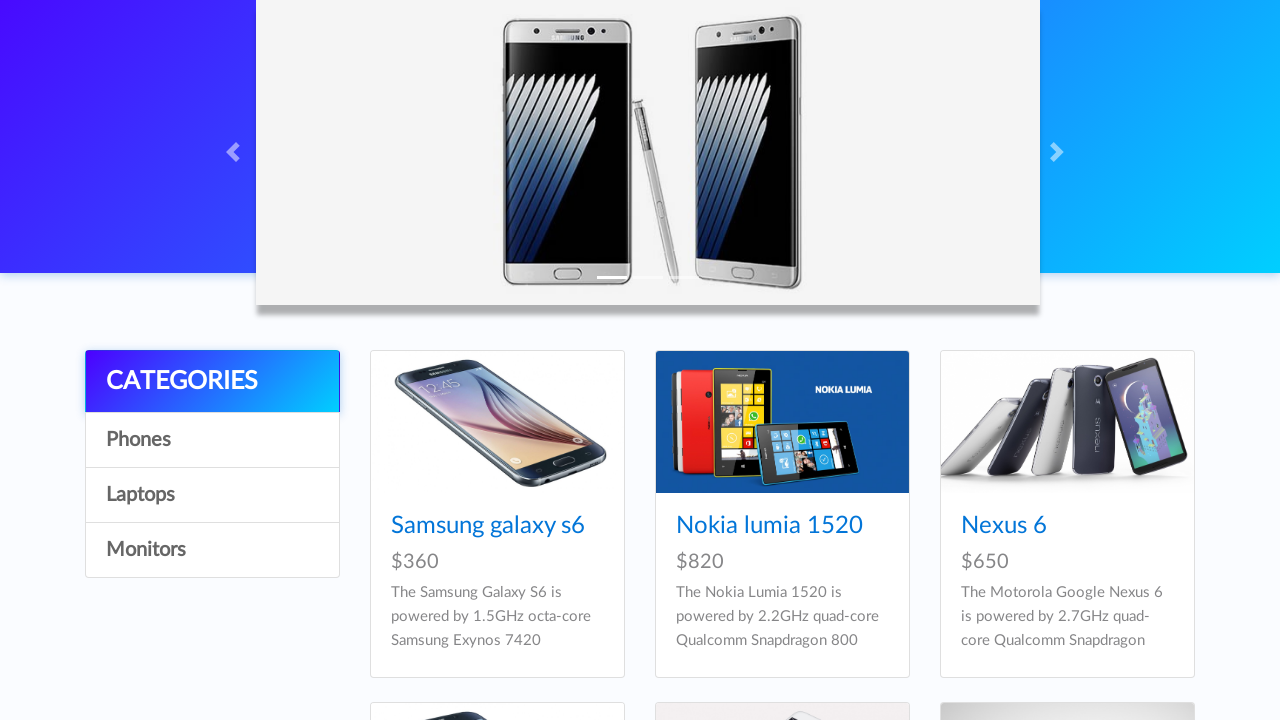

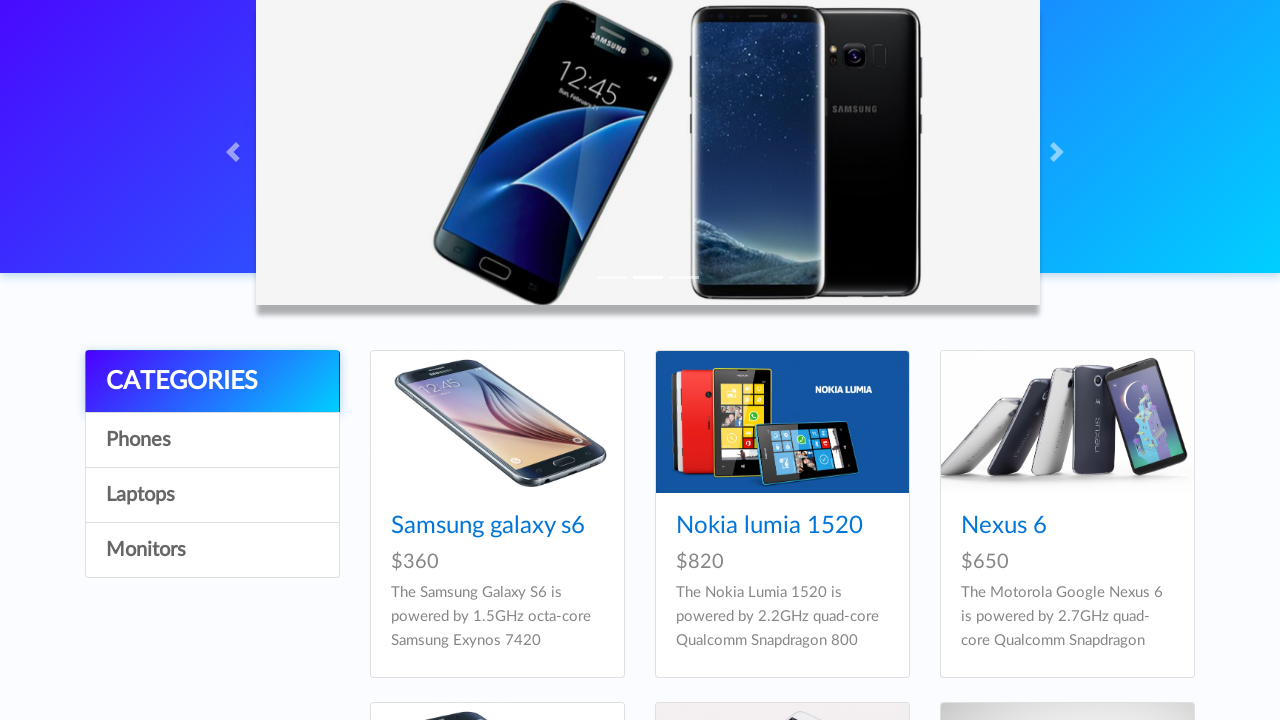